Navigates to the WebdriverIO website and verifies the page loads by checking the title

Starting URL: https://webdriver.io

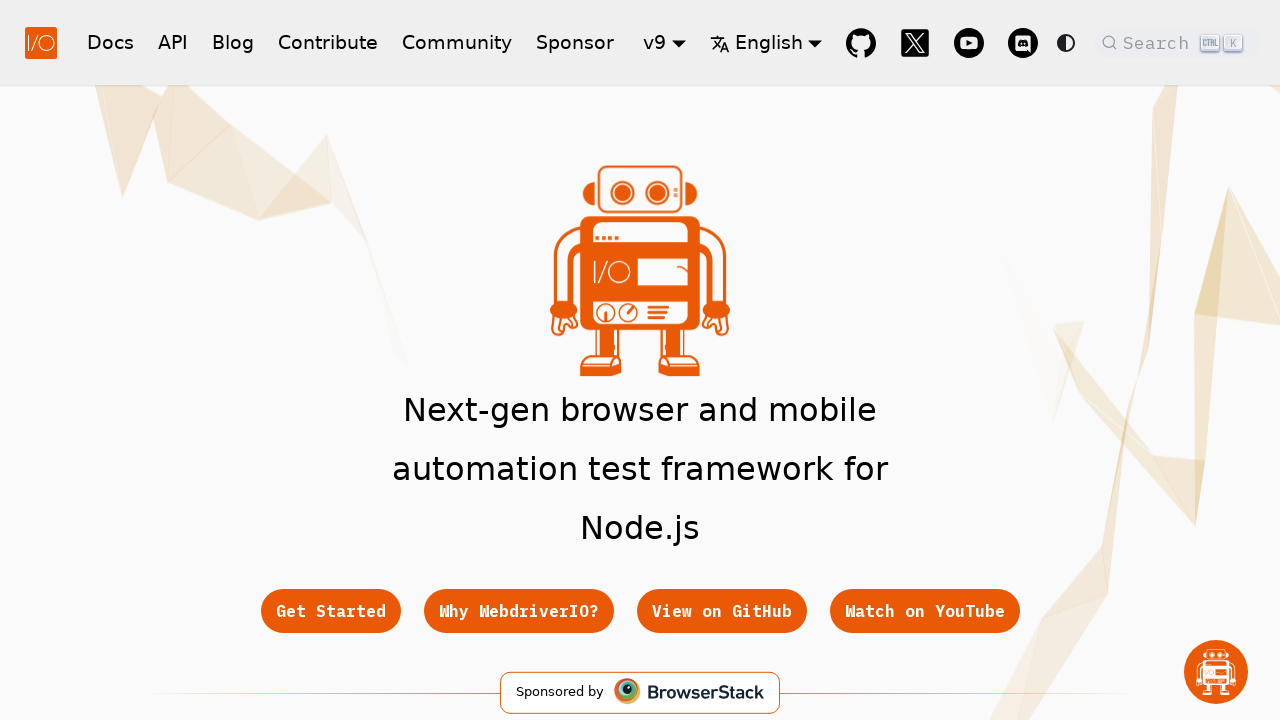

Navigated to https://webdriver.io
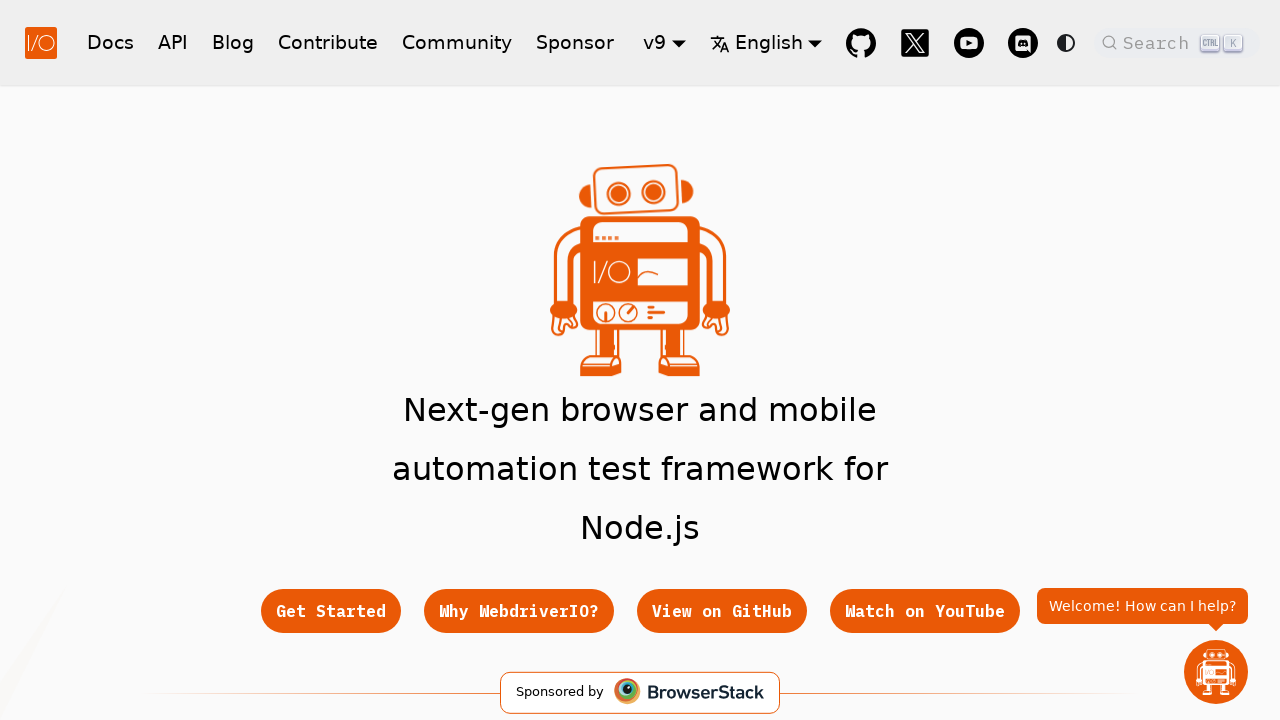

Page DOM content loaded
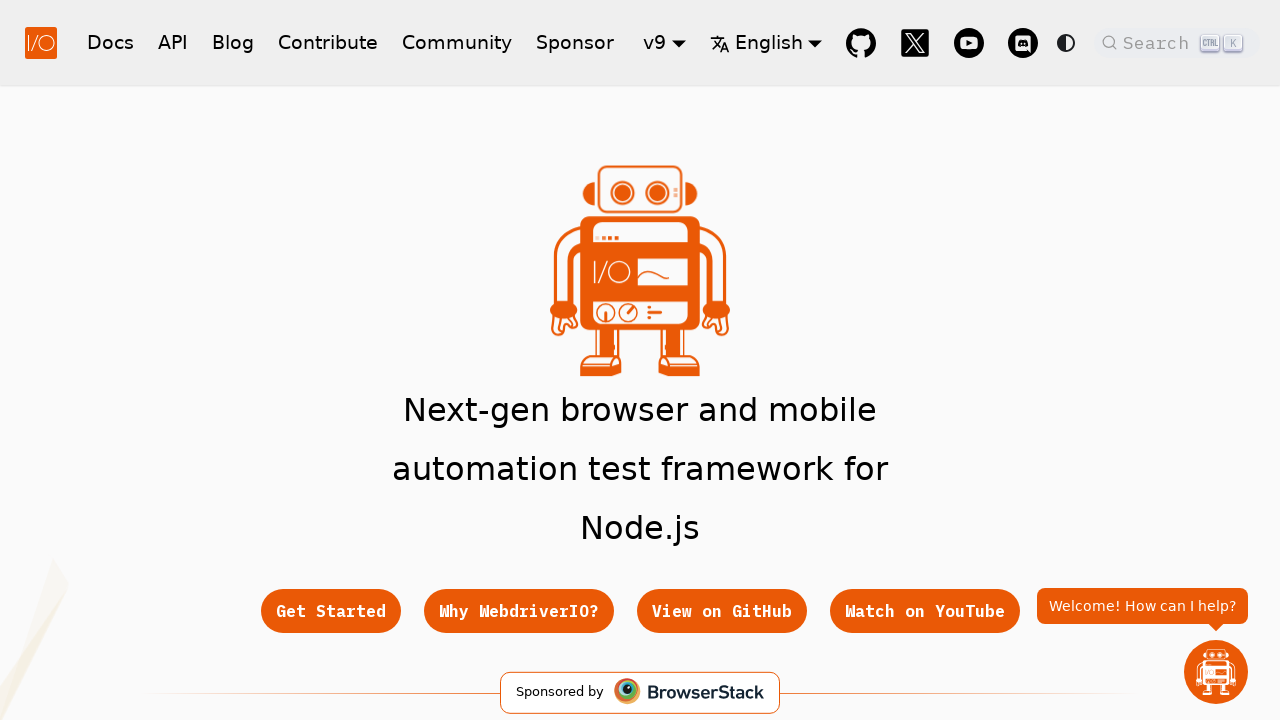

Retrieved page title: WebdriverIO · Next-gen browser and mobile automation test framework for Node.js | WebdriverIO
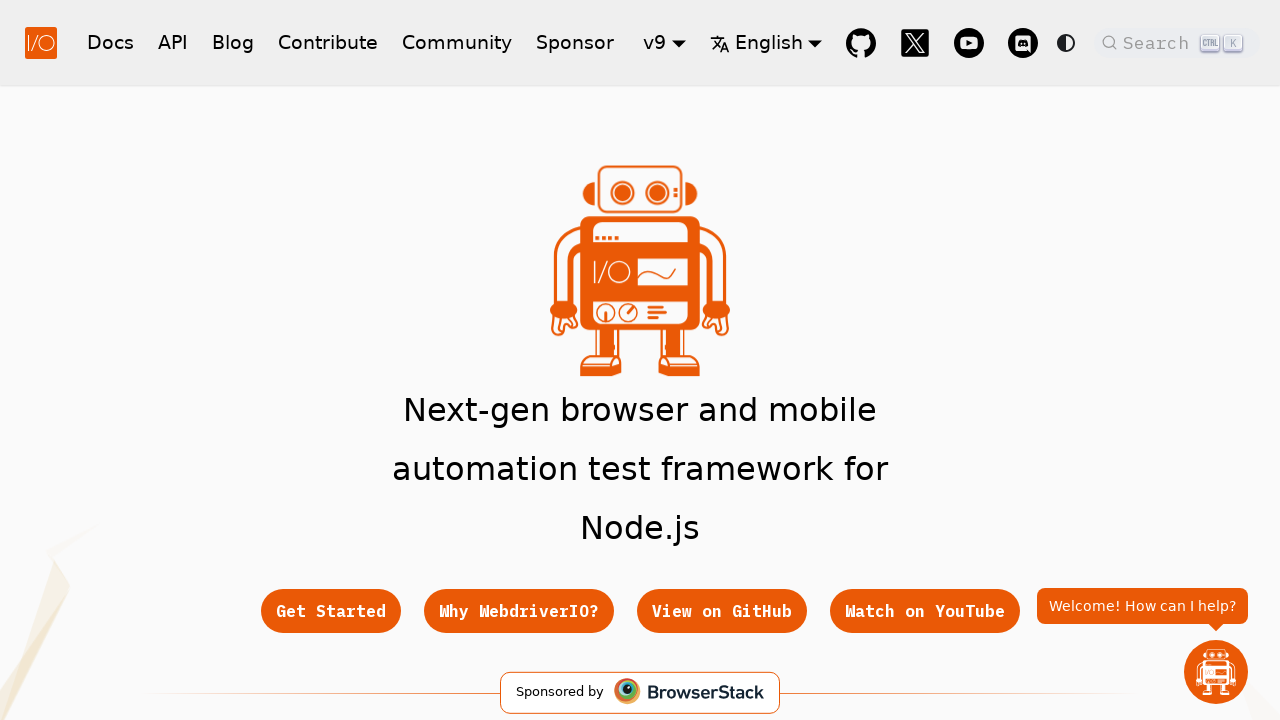

Verified page title contains 'WebdriverIO'
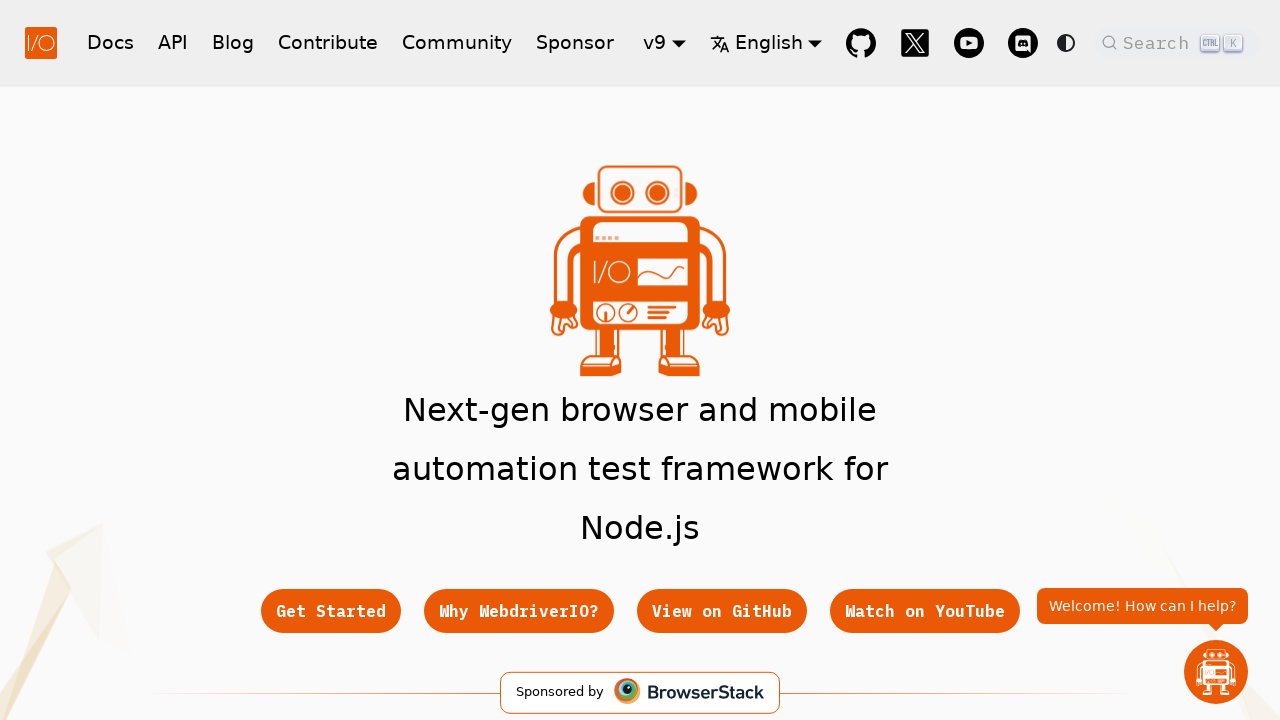

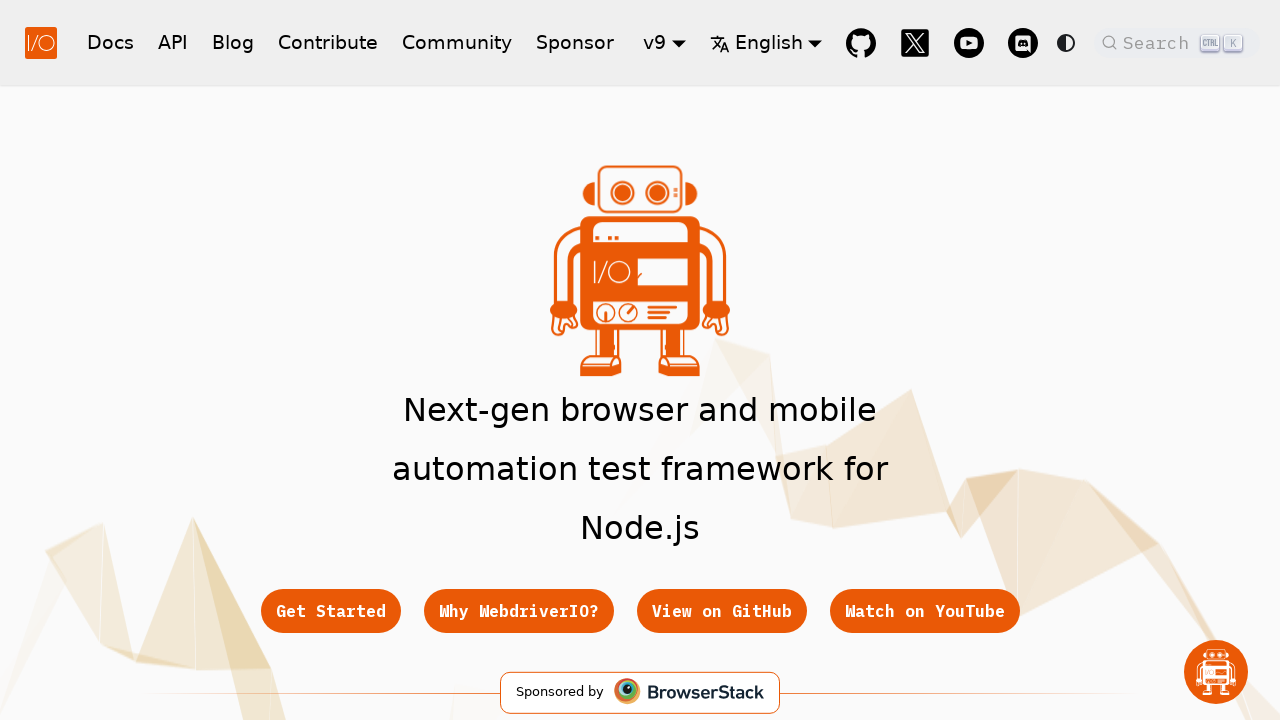